Navigates to a course content page, clicks on a section header, and performs a right-click context menu action on an interview questions link

Starting URL: http://greenstech.in/selenium-course-content.html

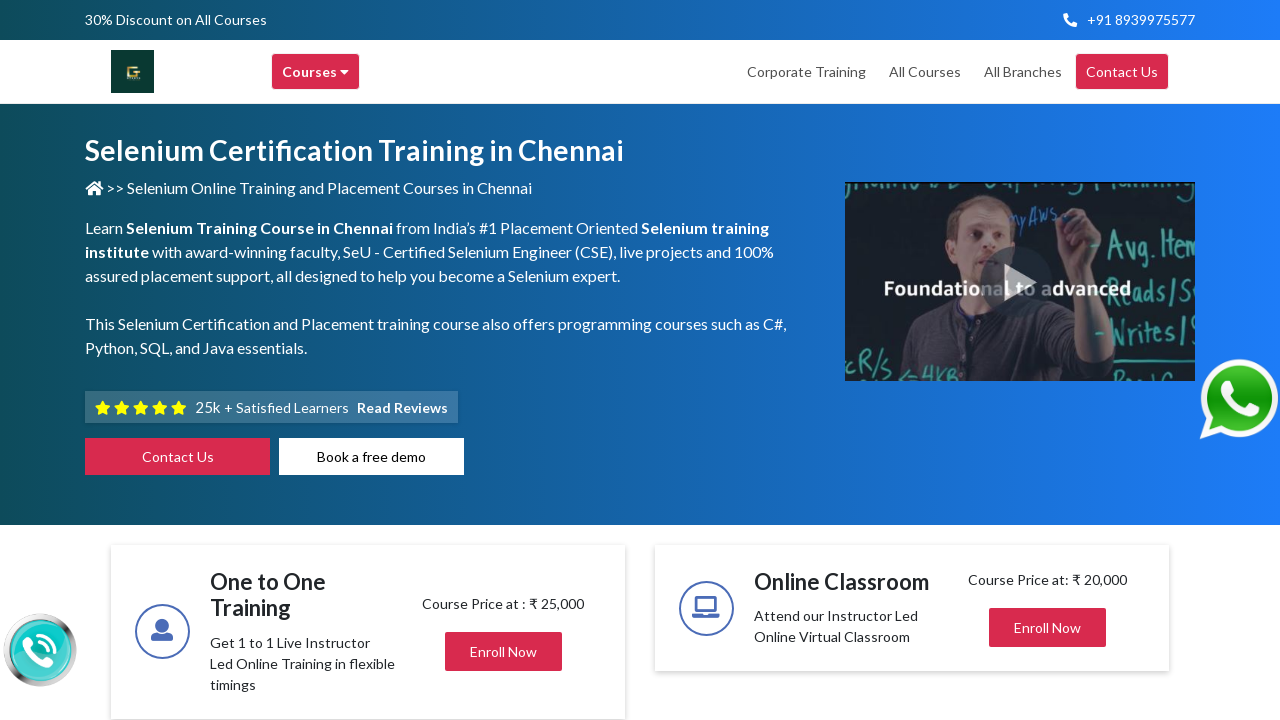

Clicked on course section header at (1024, 360) on xpath=//h2[@class='title mb-0 center']
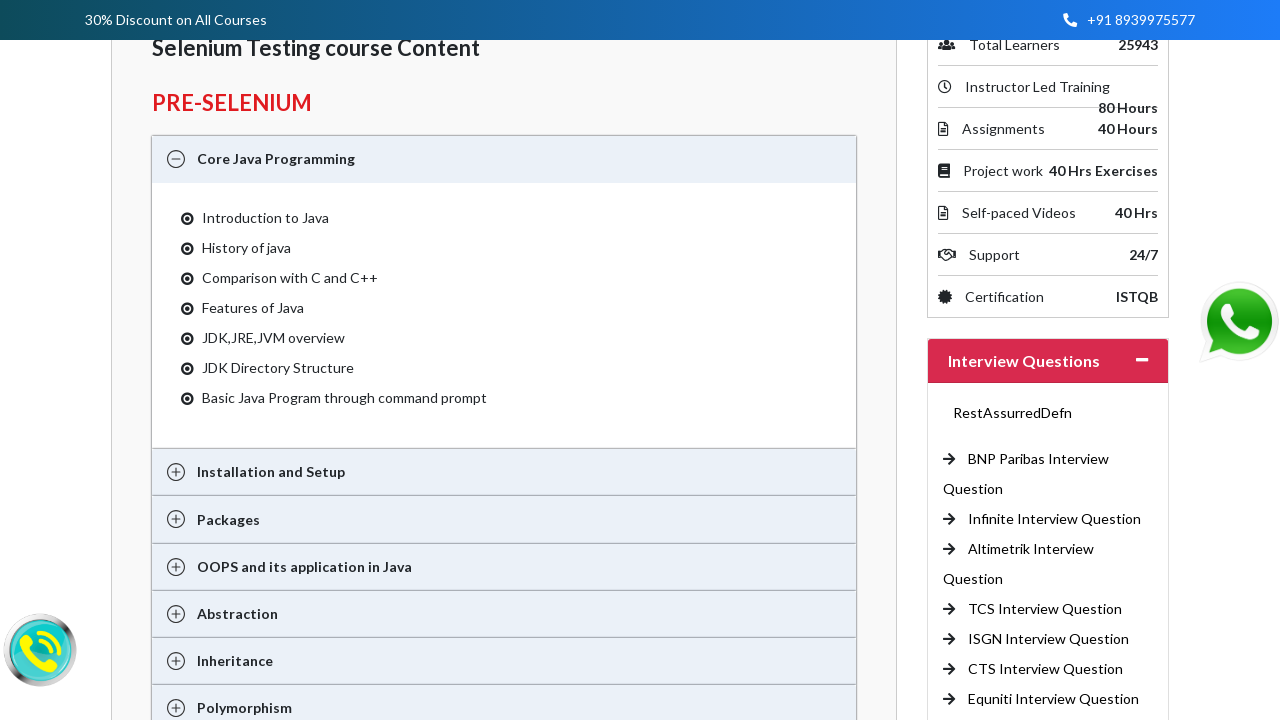

Interview Questions link became visible after section expansion
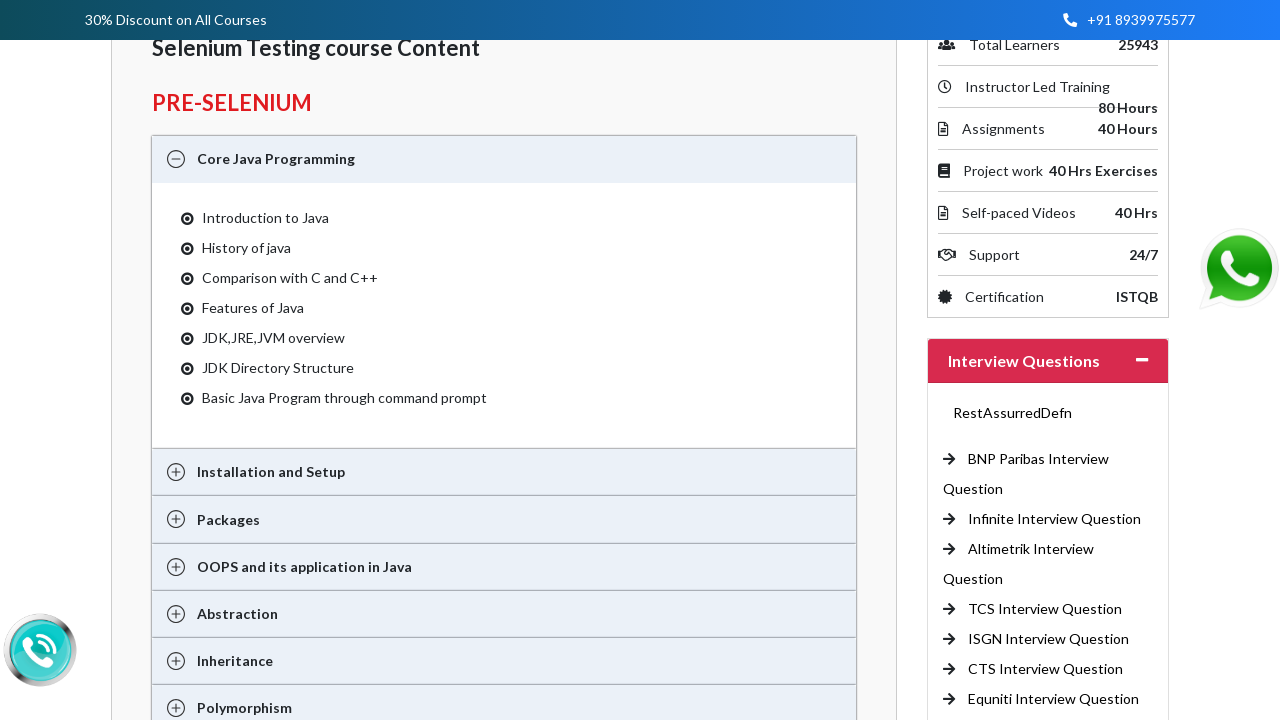

Right-clicked on Interview Questions link to open context menu at (1046, 669) on (//a[@title='Interview Questions'])[6]
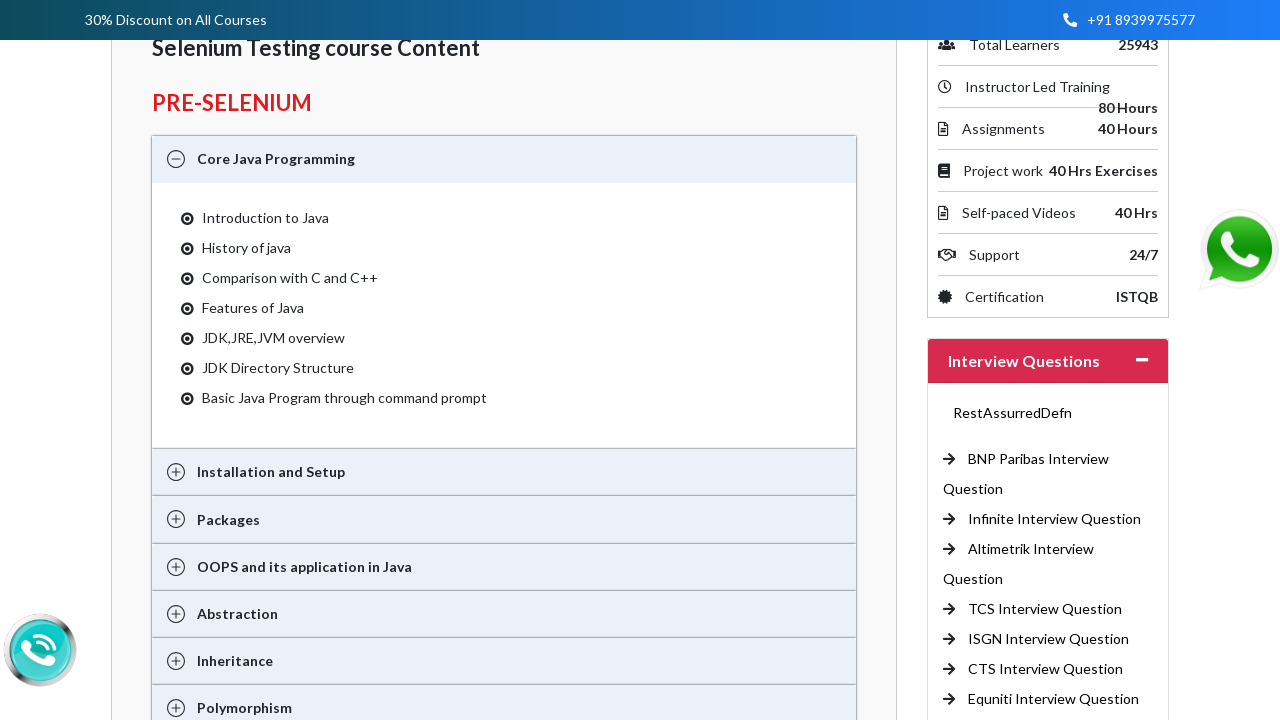

Pressed down arrow key to navigate context menu
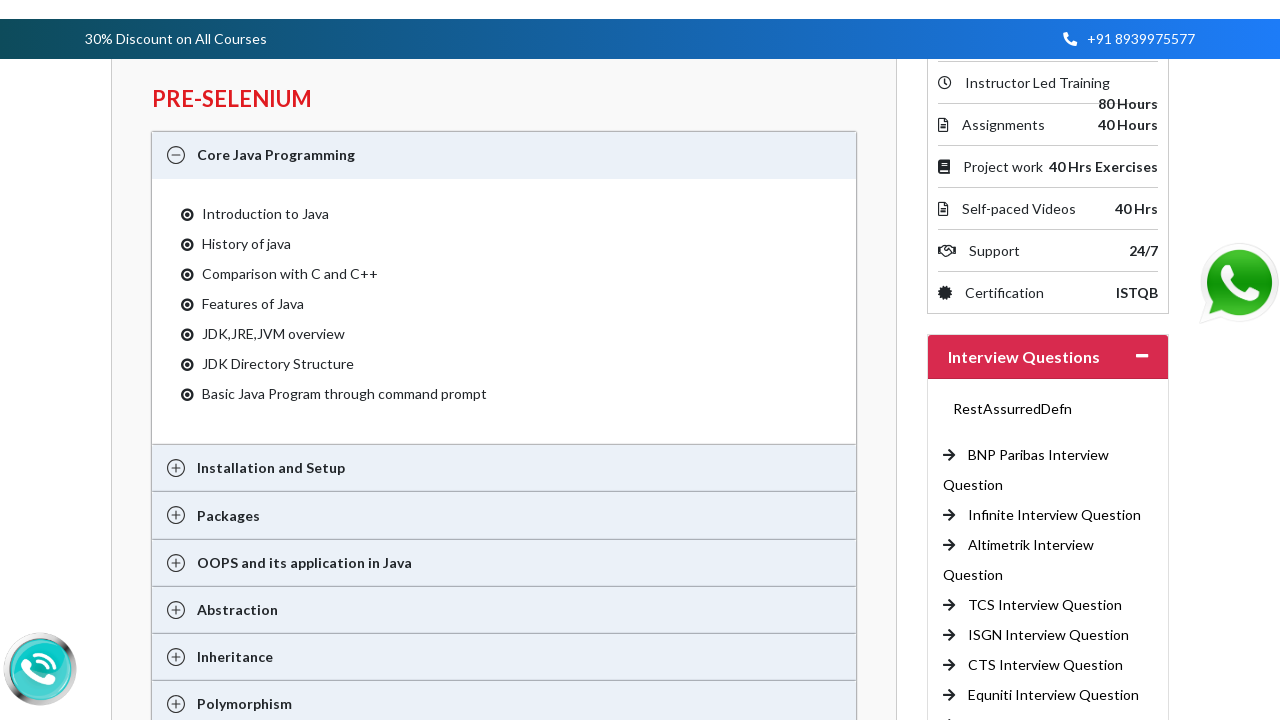

Pressed Enter to select context menu option
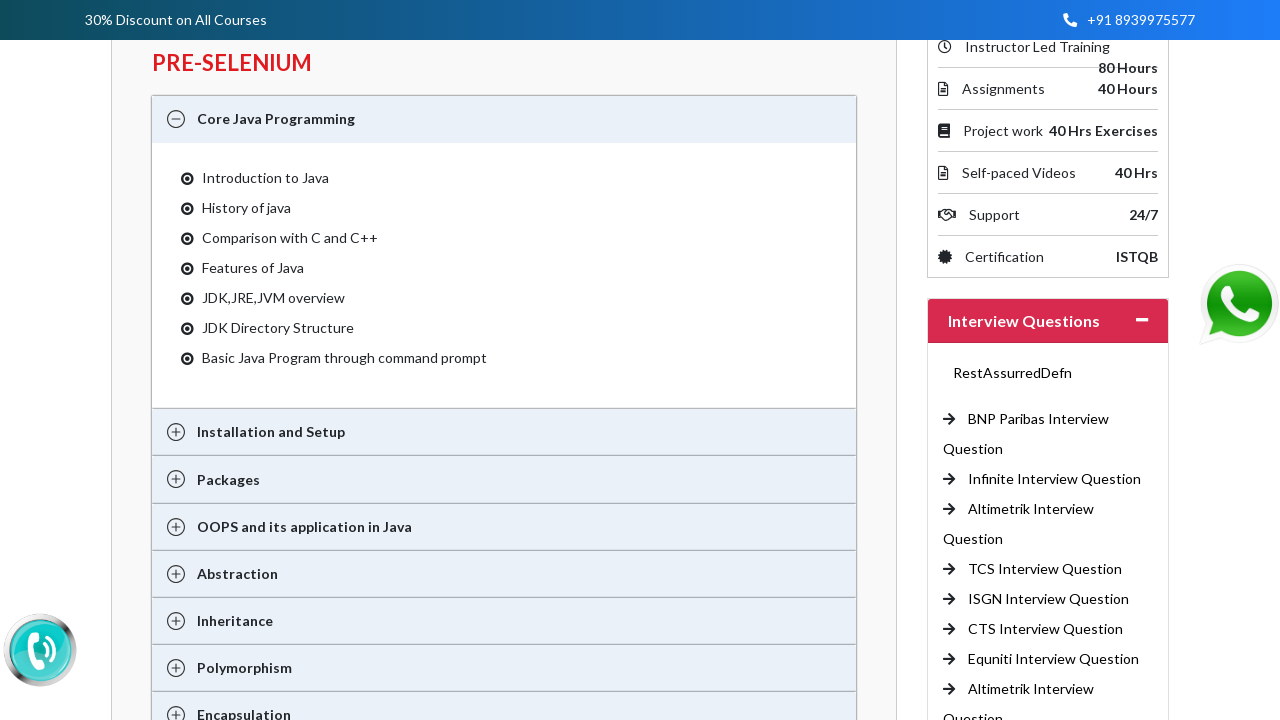

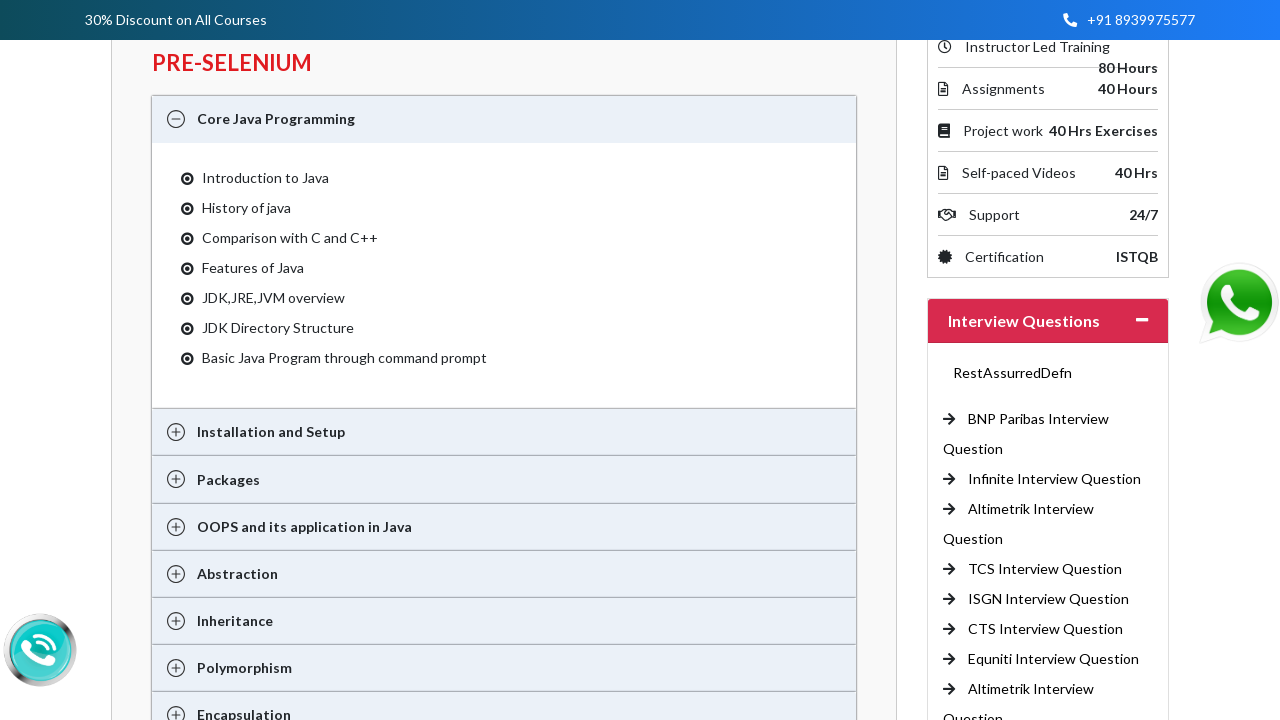